Tests YopMail temporary email service by creating a temporary inbox, switching between frames to check for emails

Starting URL: https://yopmail.com/en/

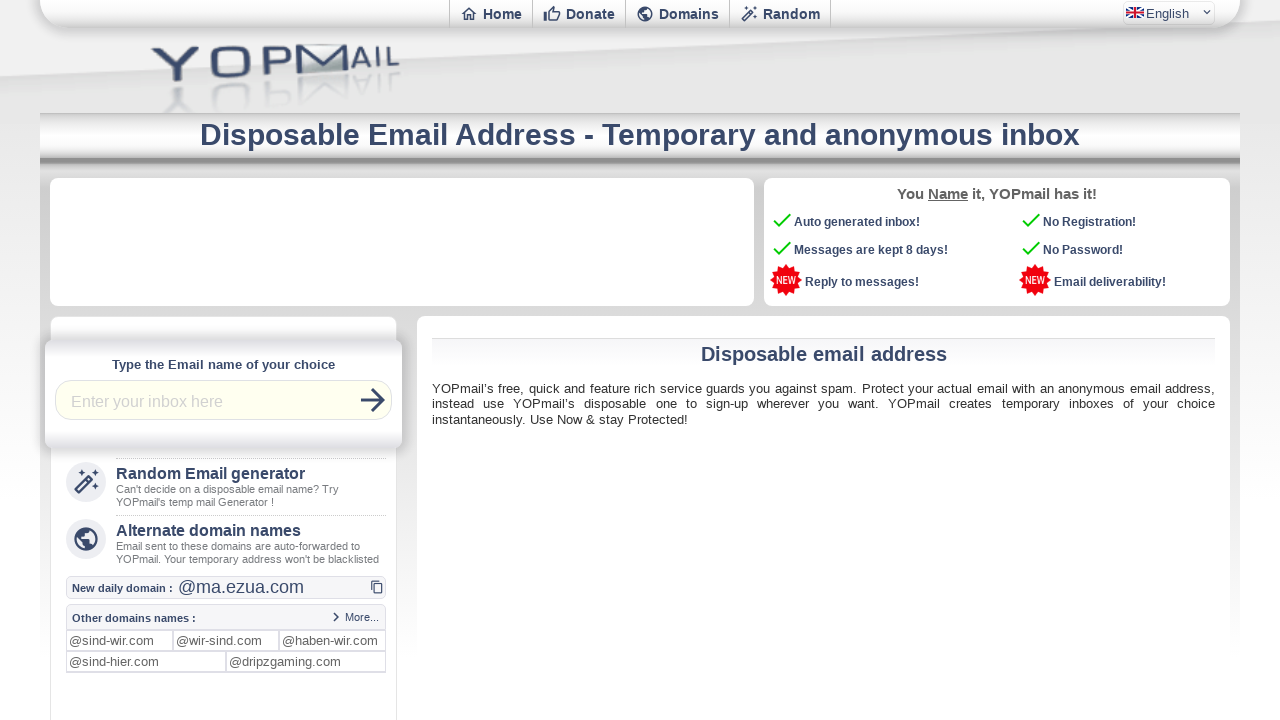

Entered 'testuser2024' in temporary email input field on .ycptinput
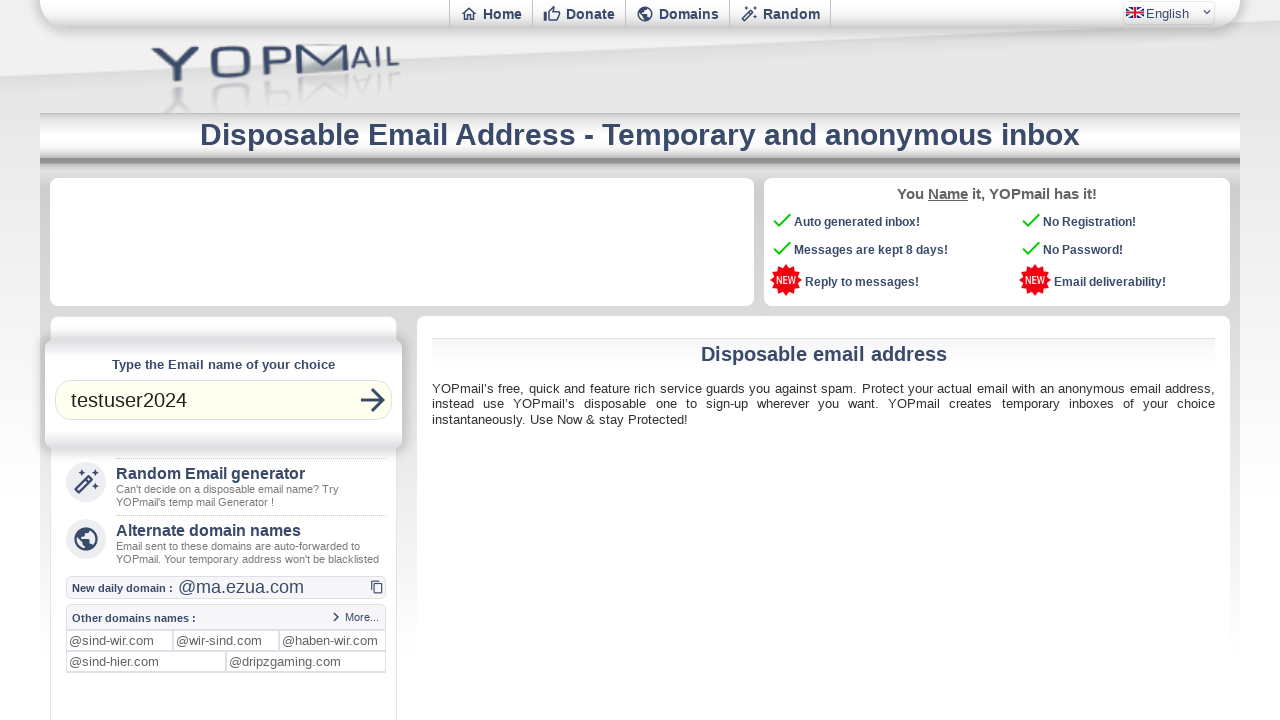

Clicked refresh button to check inbox at (373, 400) on div[id='refreshbut'] button.md > i
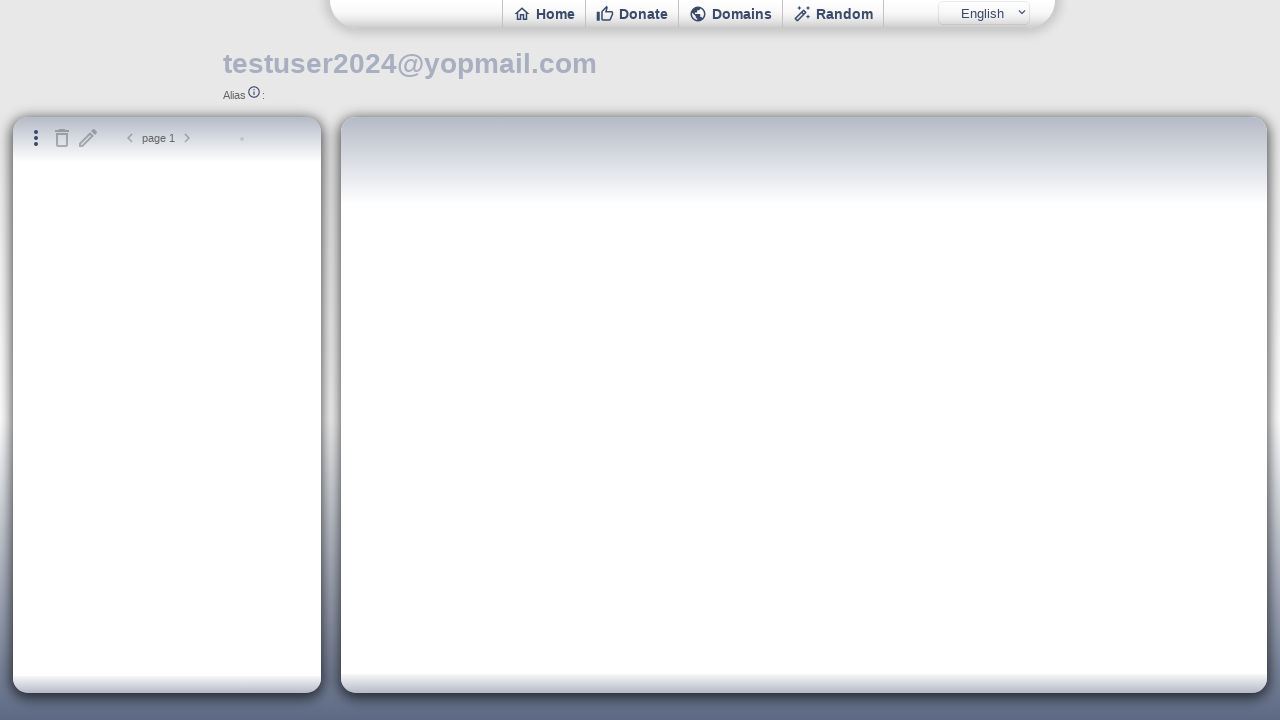

Waited 2 seconds for inbox to load
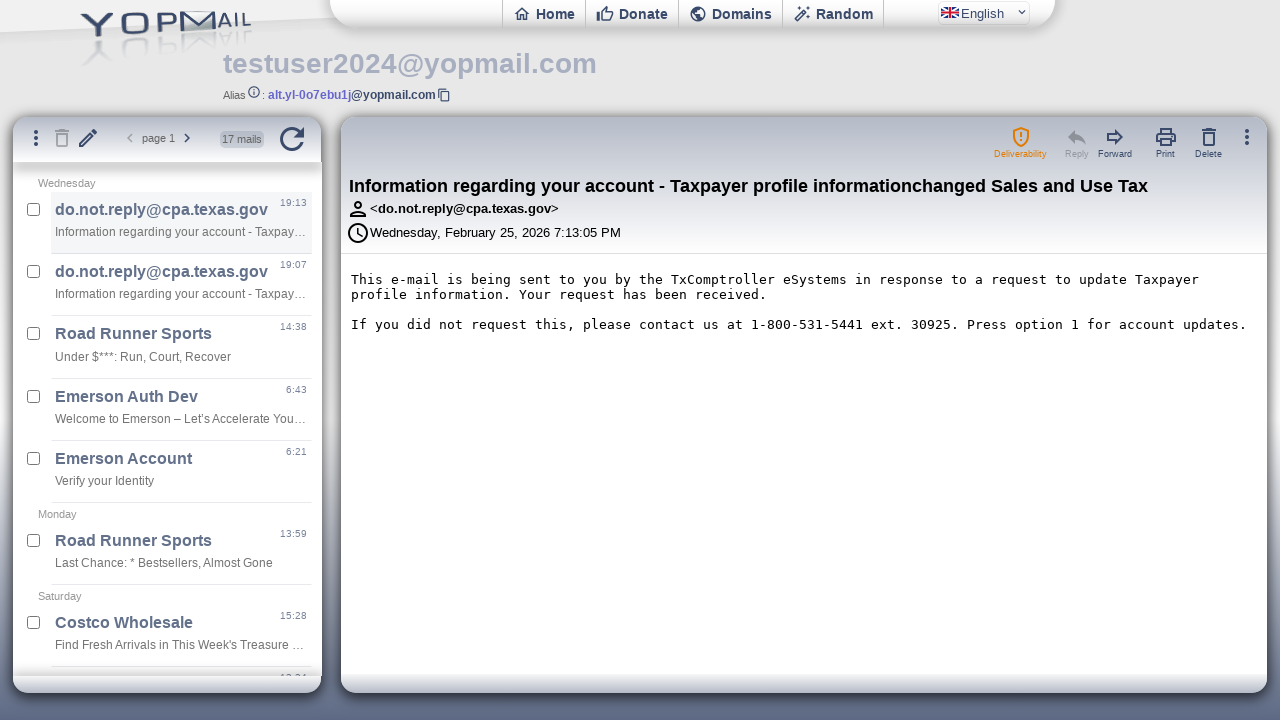

Located inbox frame
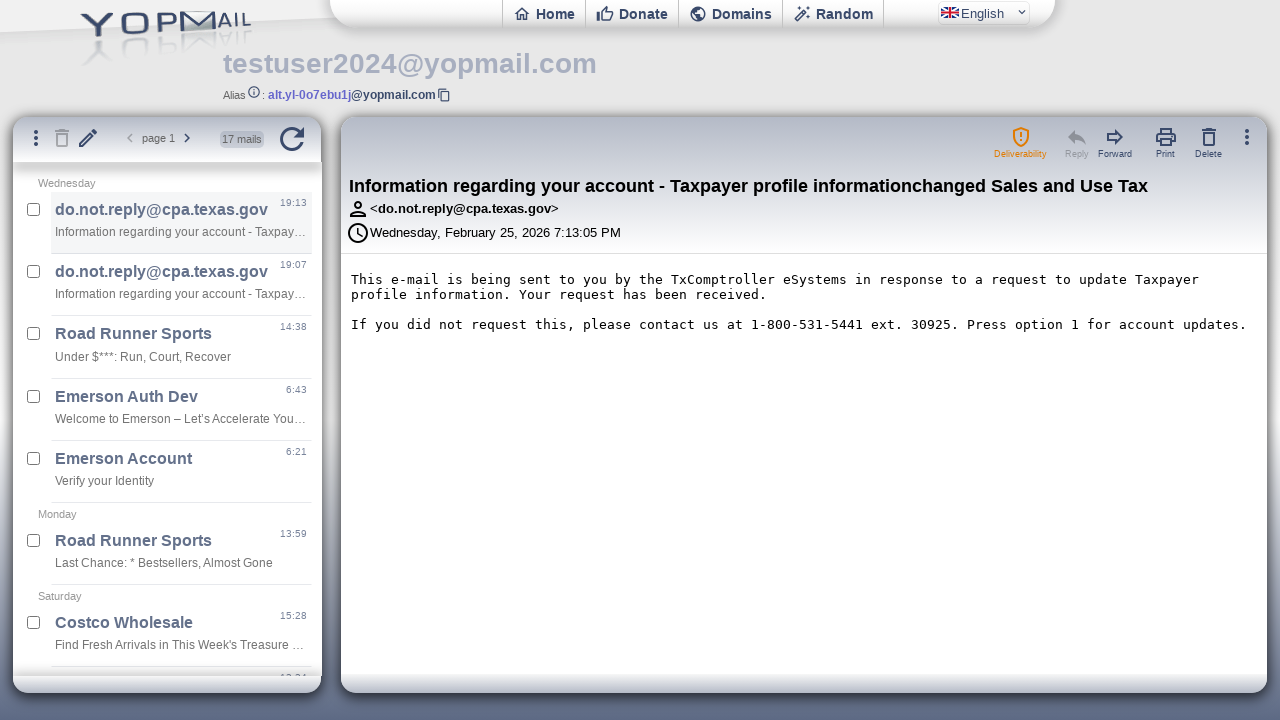

No emails found or expected content not present (expected for new inbox) on iframe#ifinbox >> internal:control=enter-frame >> xpath=(//span[contains(text(),
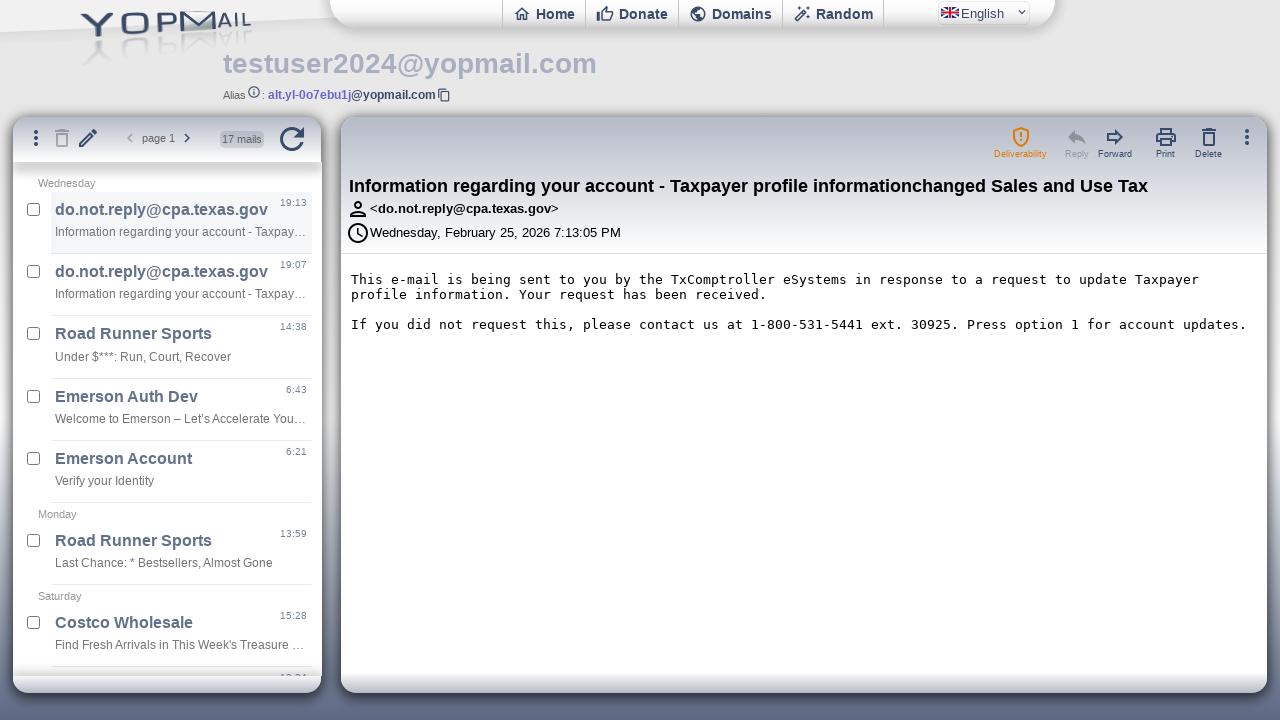

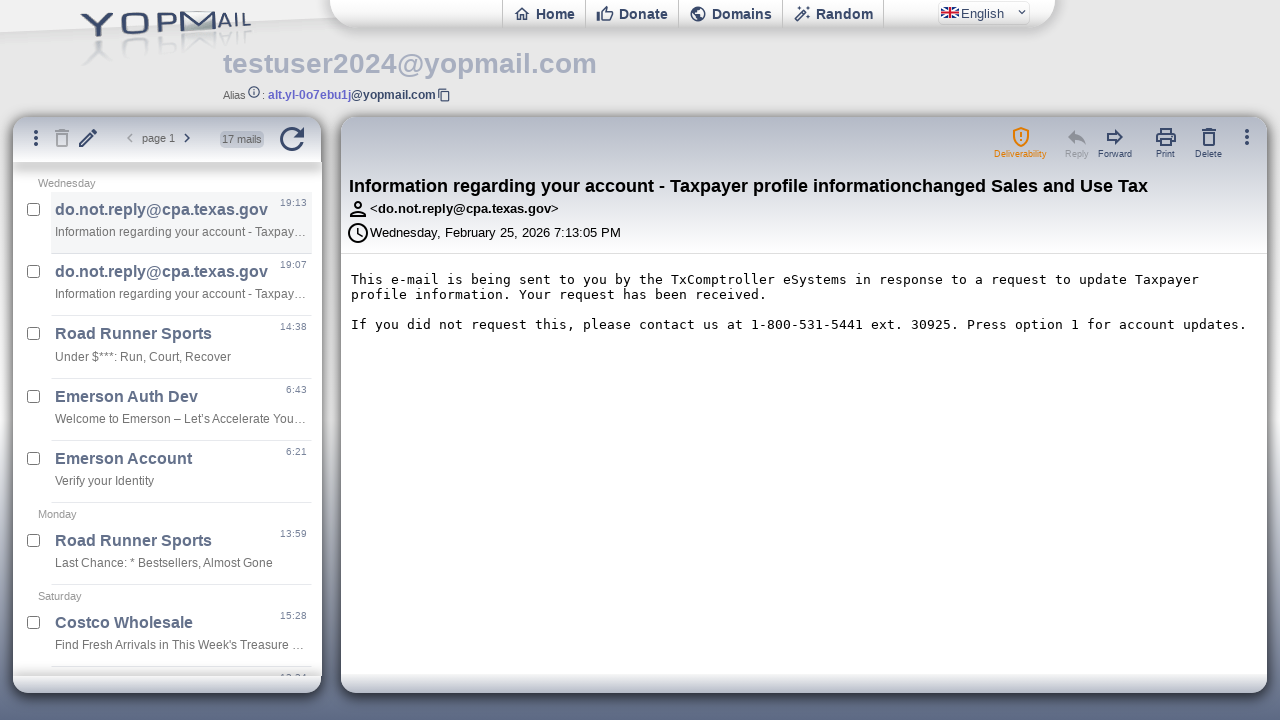